Tests the text box form on demoqa.com by filling in name, email, current address, and permanent address fields, then submitting the form and verifying the output matches expected values.

Starting URL: https://demoqa.com/text-box

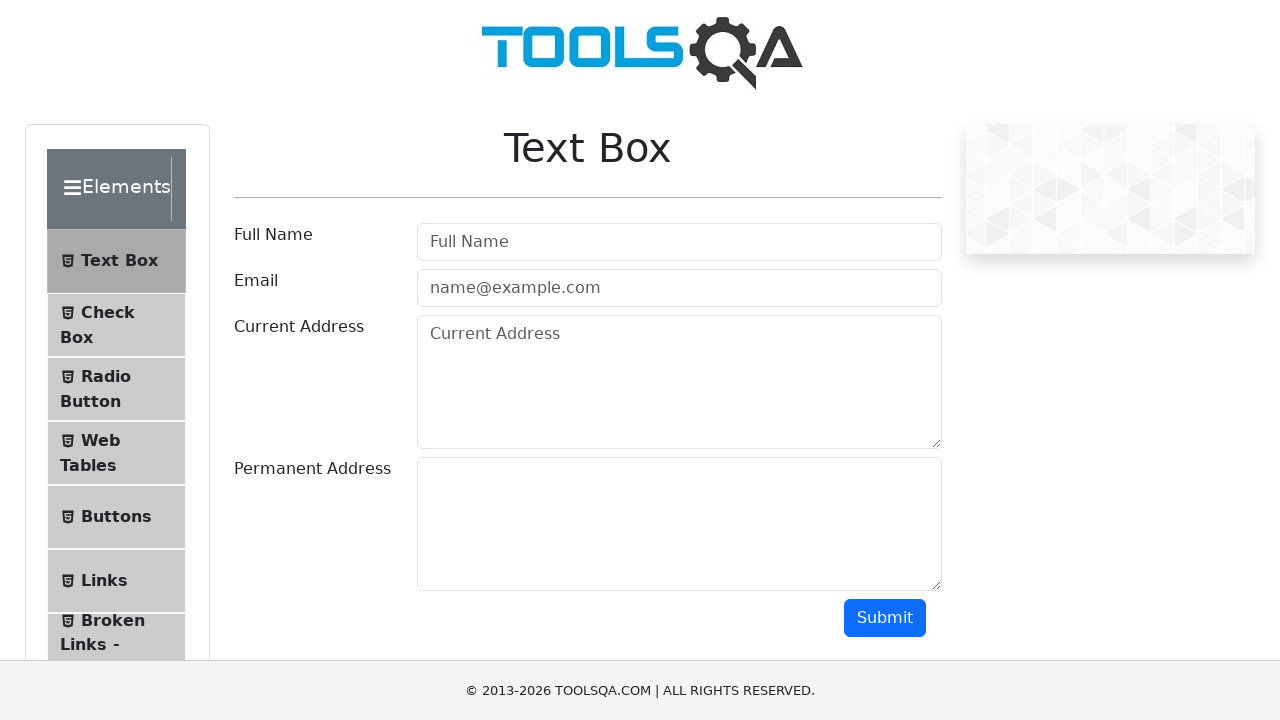

Waited for name field to load
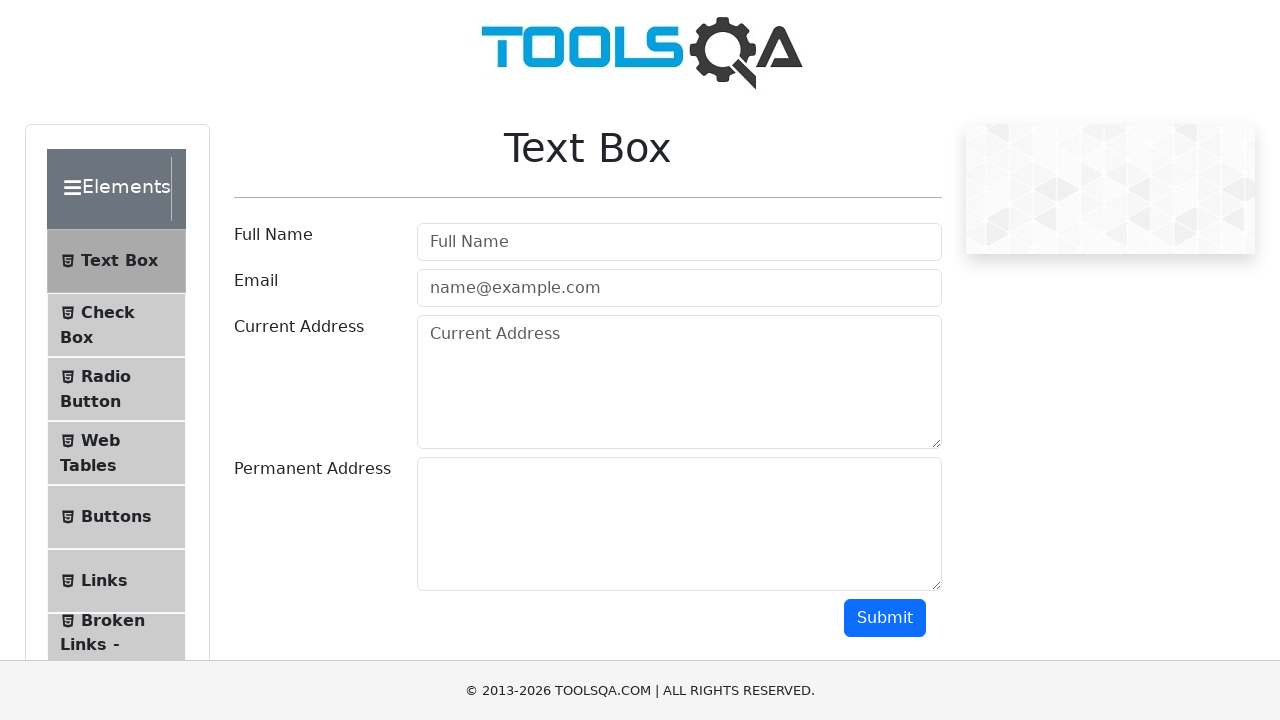

Filled in name field with 'John Doe' on #userName
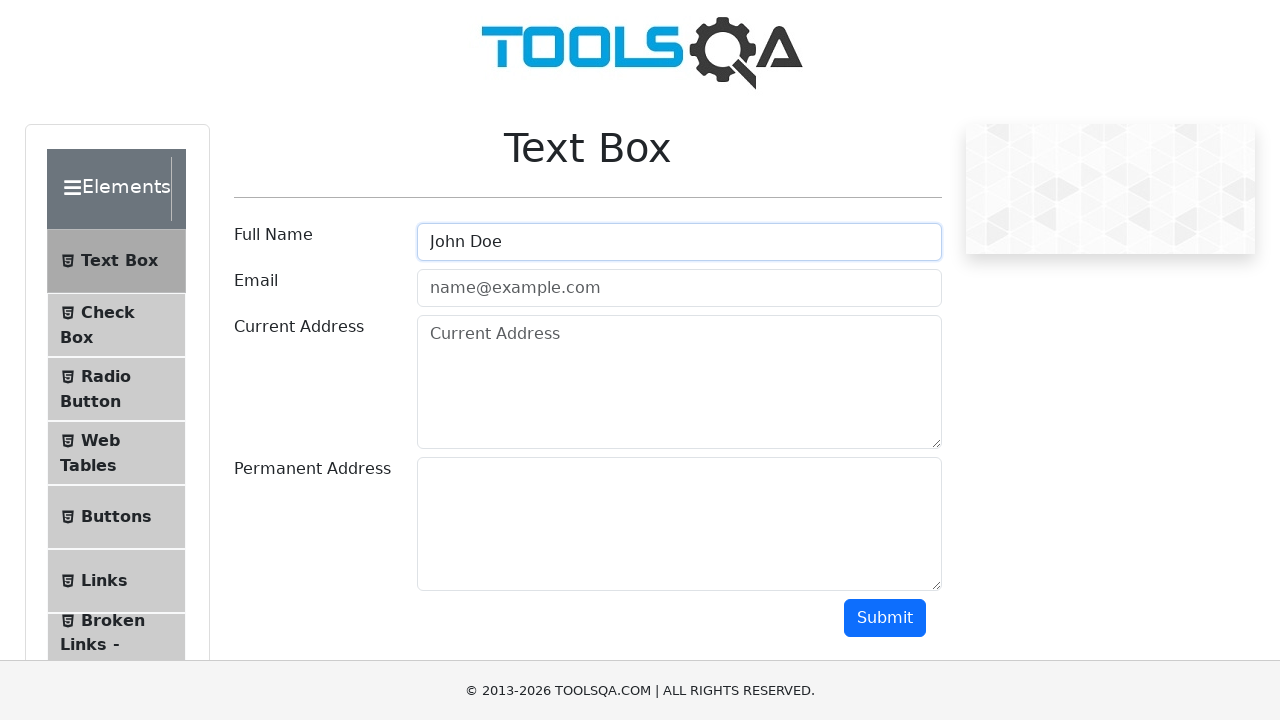

Filled in email field with 'johndoe@example.com' on #userEmail
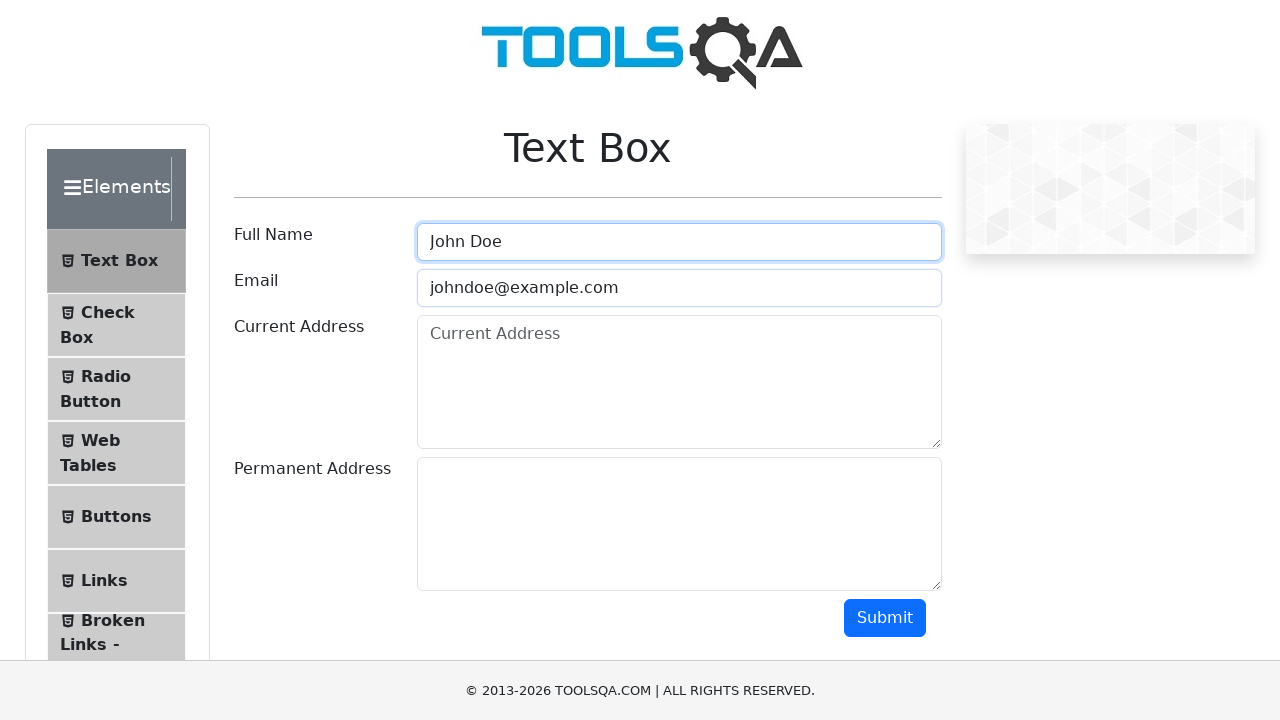

Filled in current address field with '123 Main St, Anytown, USA' on #currentAddress
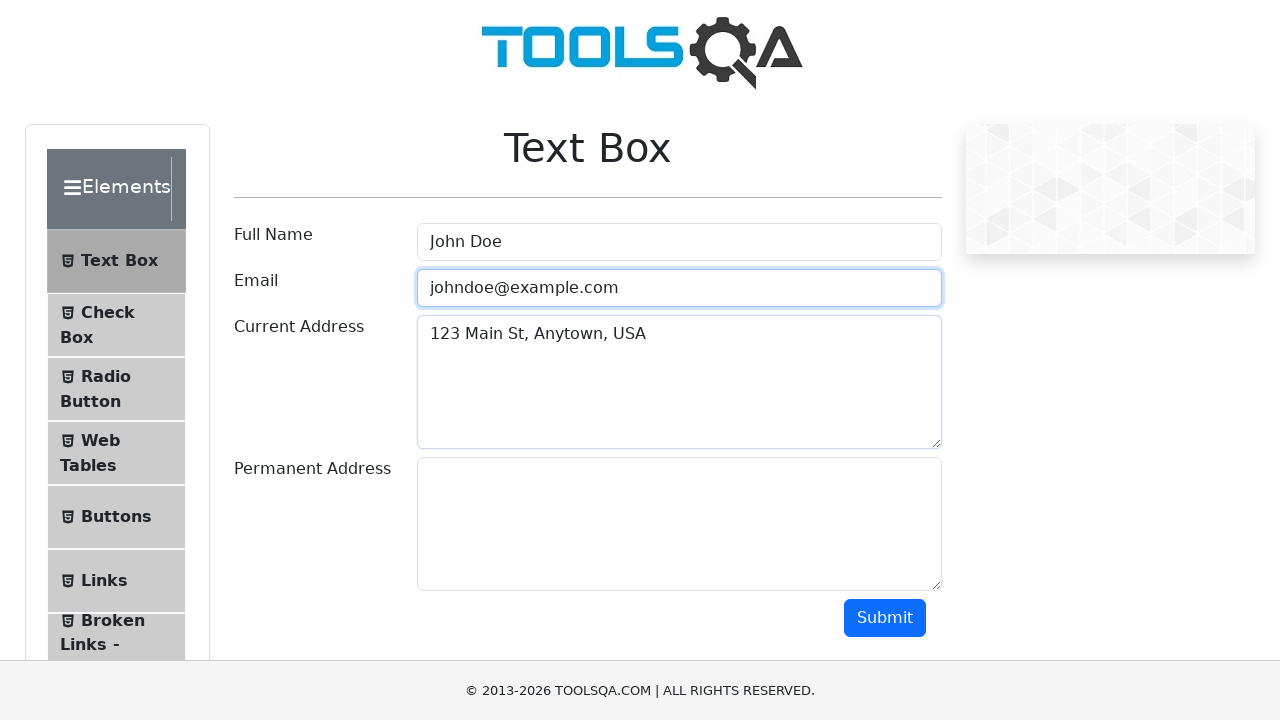

Filled in permanent address field with '98765' on #permanentAddress
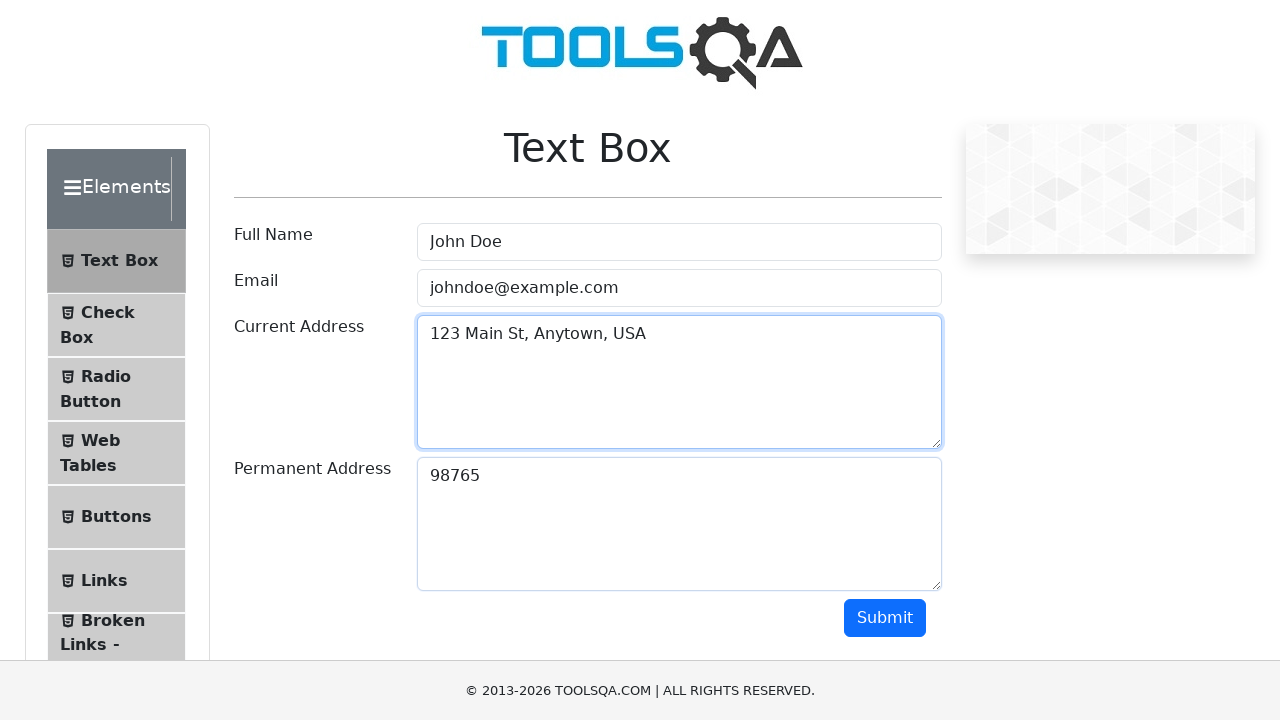

Clicked the submit button at (885, 618) on #submit
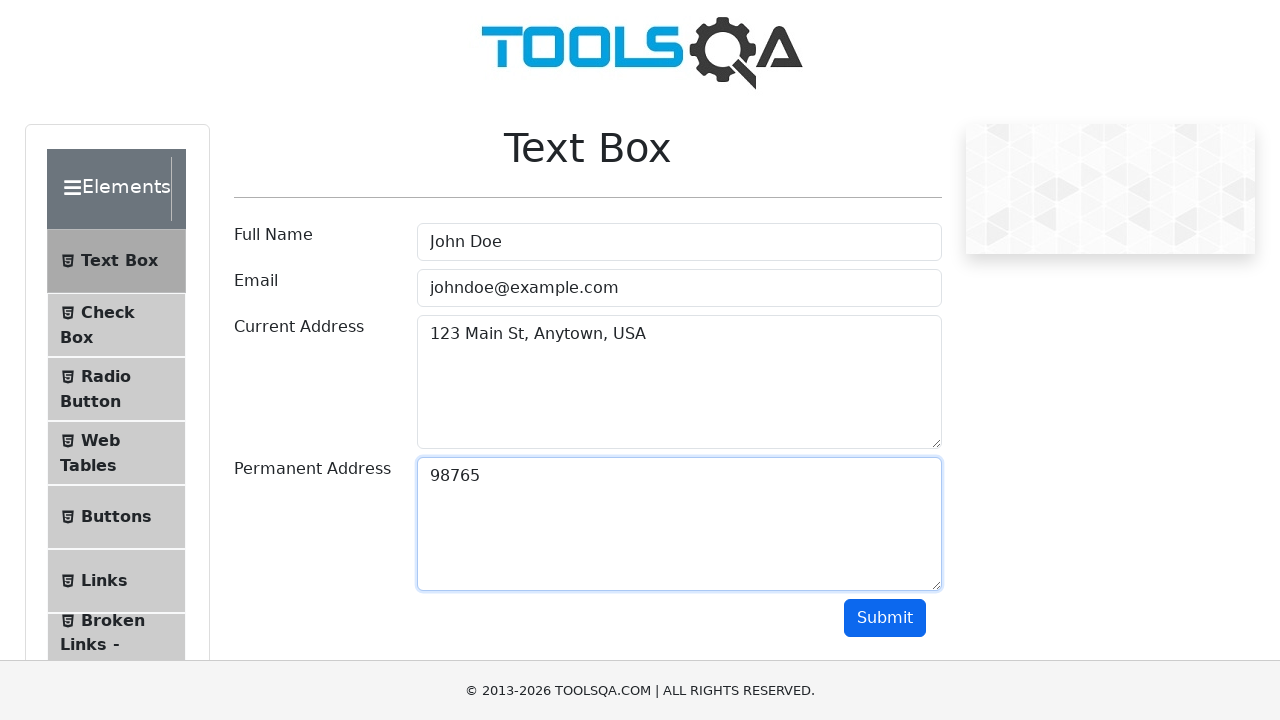

Form output appeared after submission
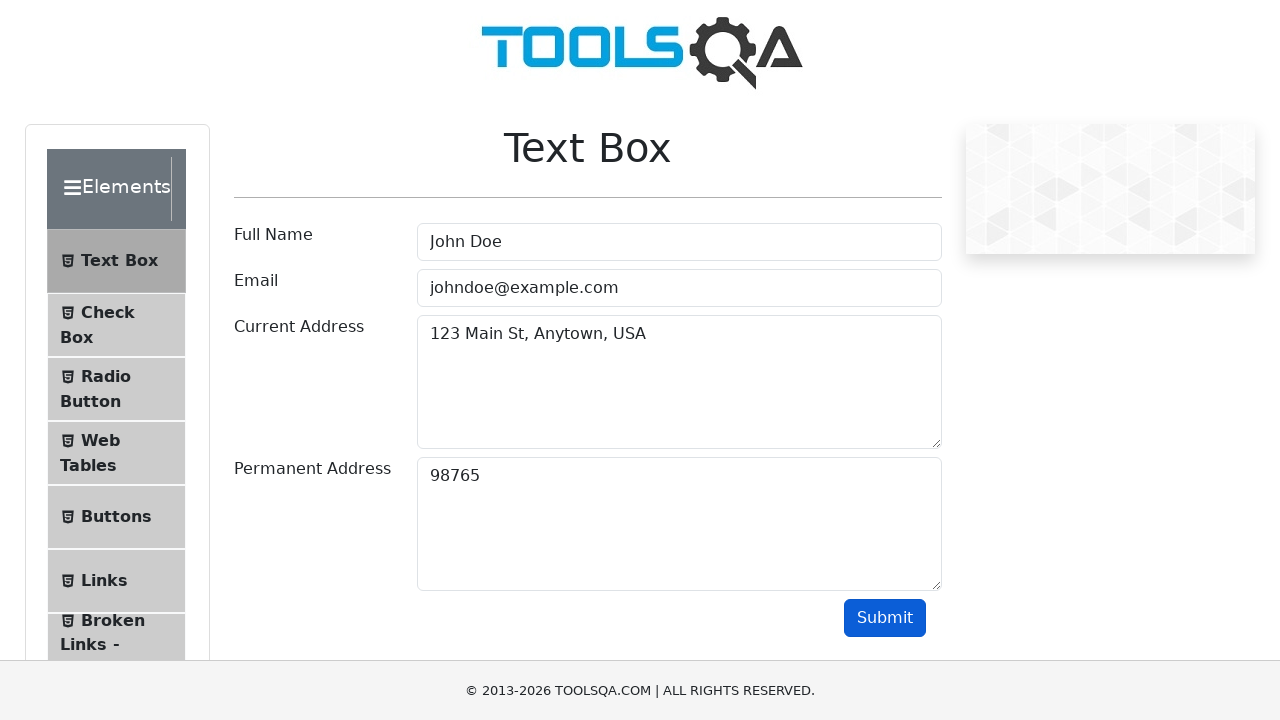

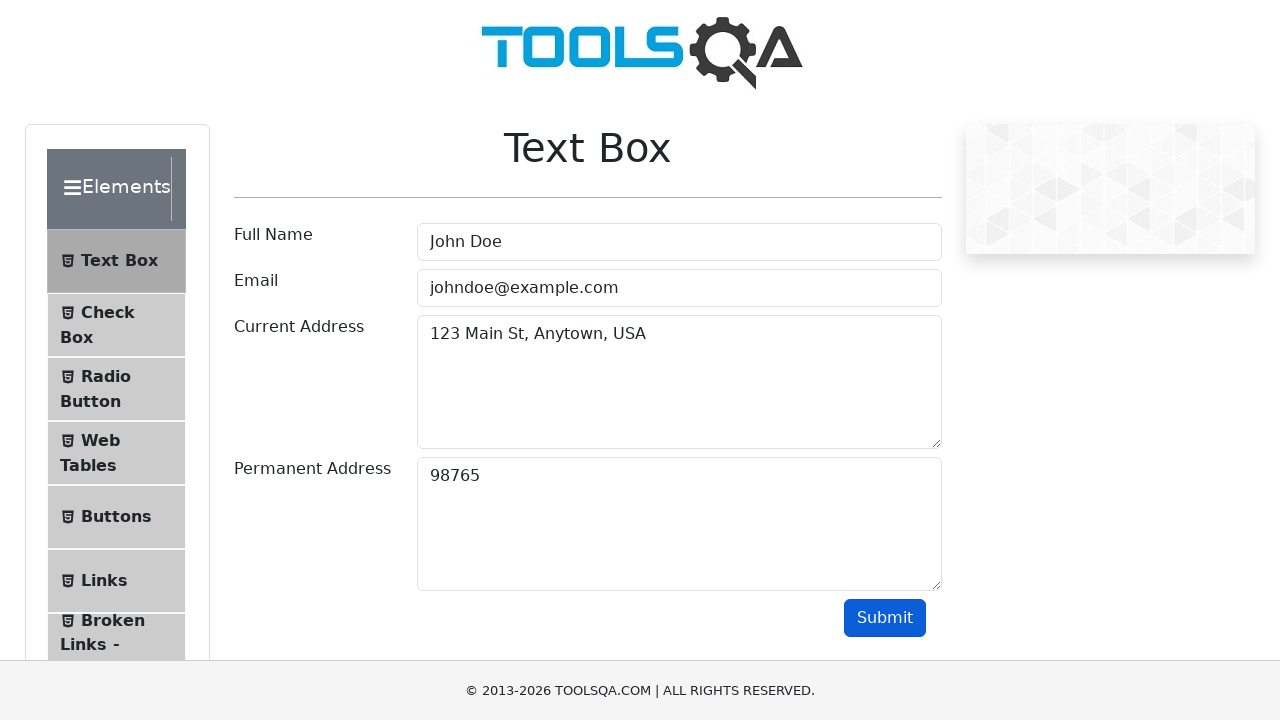